Tests dynamic control visibility by toggling a checkbox element multiple times and verifying its visibility state

Starting URL: https://v1.training-support.net/selenium/dynamic-controls

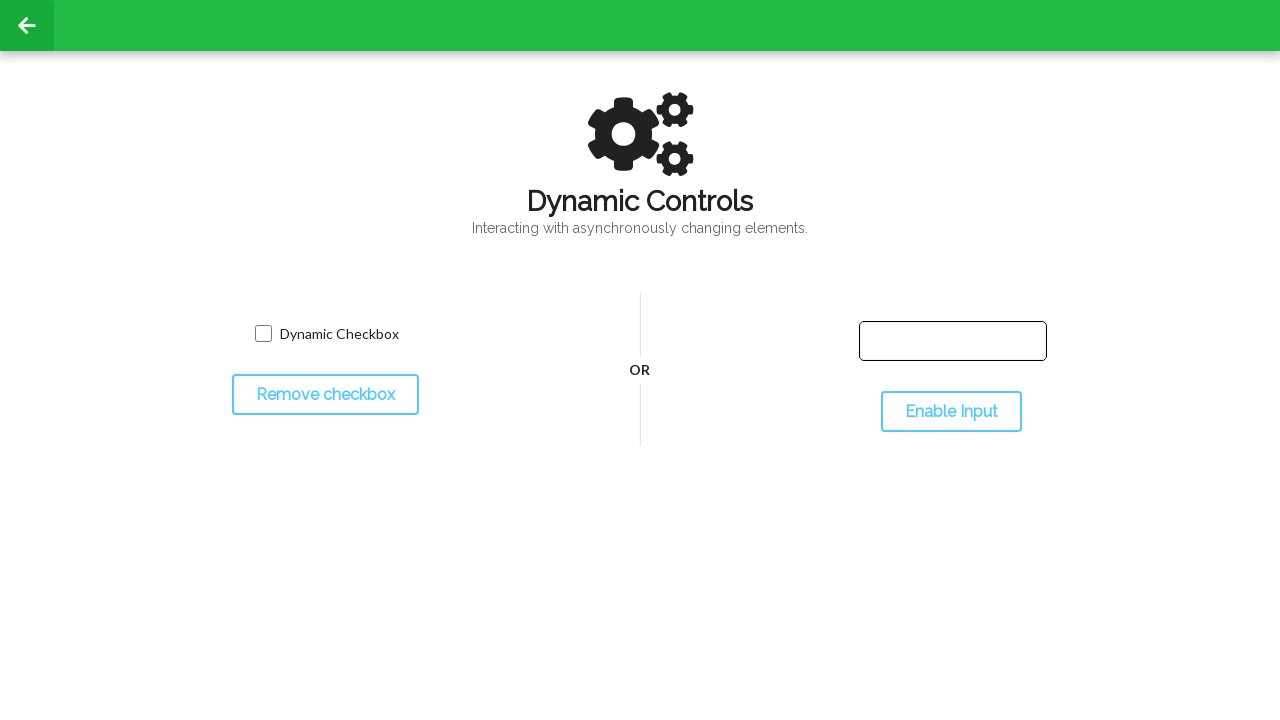

Clicked toggle button to hide the checkbox at (325, 395) on #toggleCheckbox
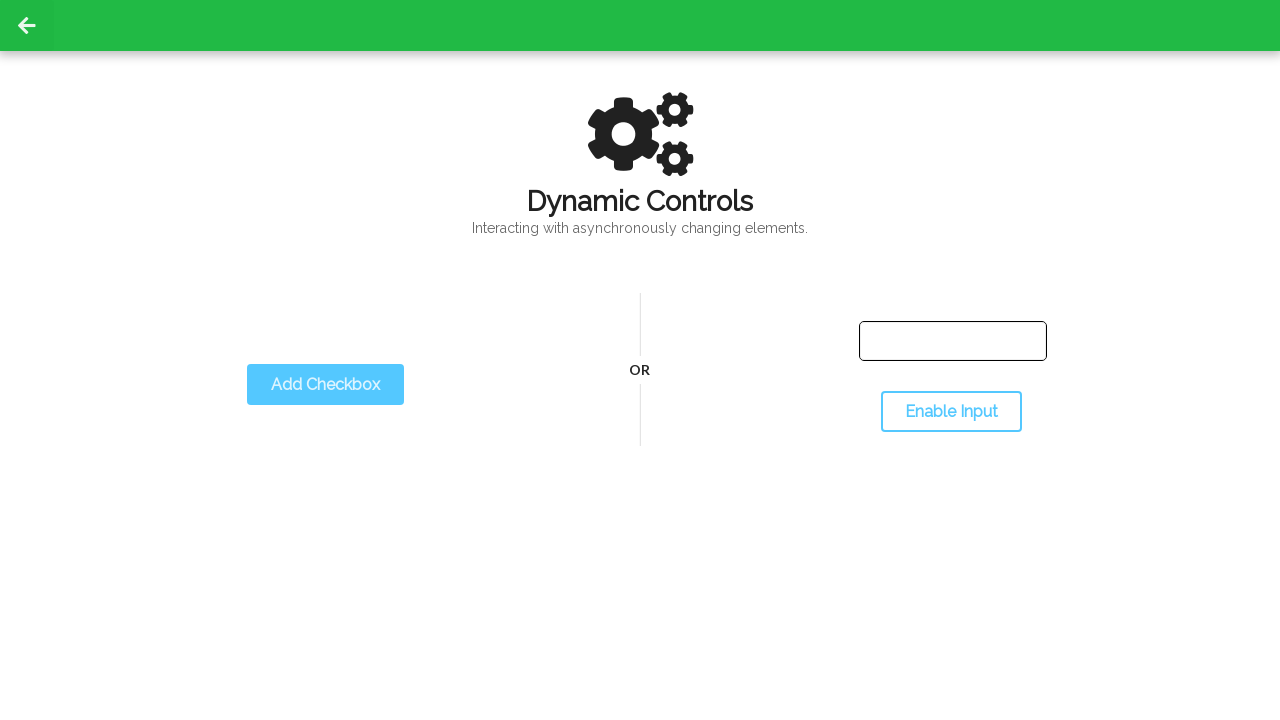

Verified checkbox is now hidden
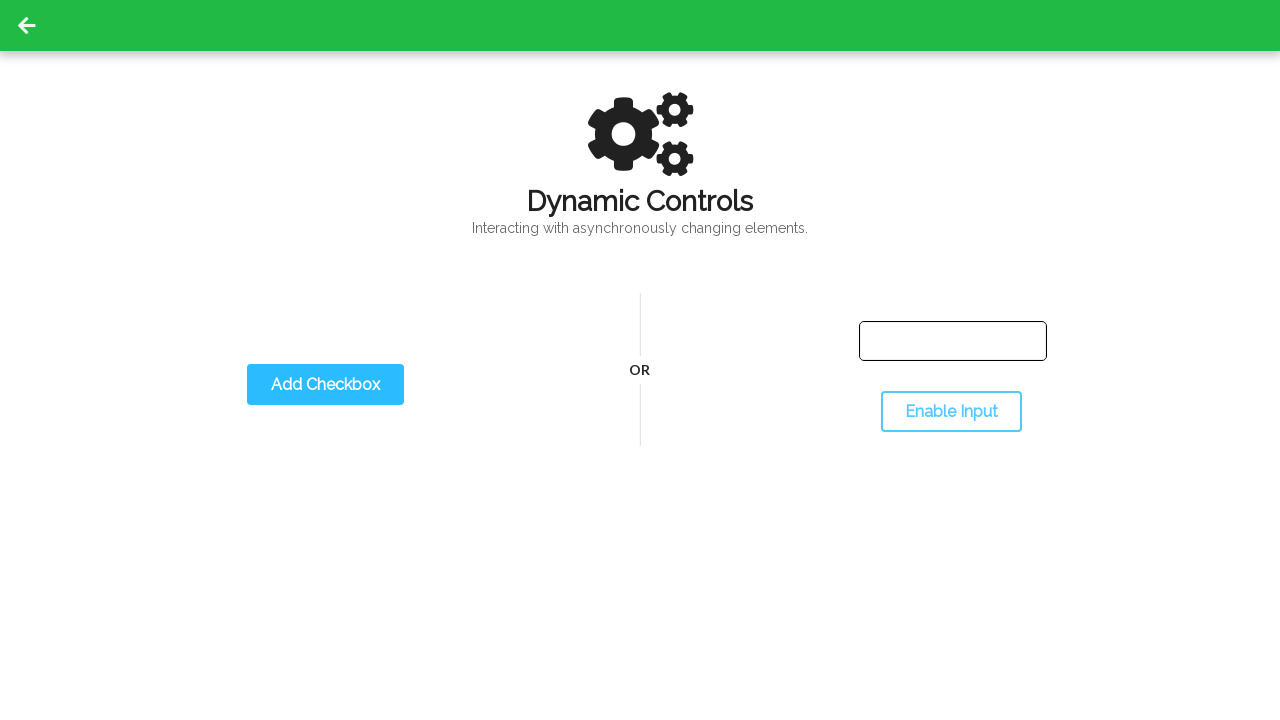

Clicked toggle button to show the checkbox again at (325, 385) on #toggleCheckbox
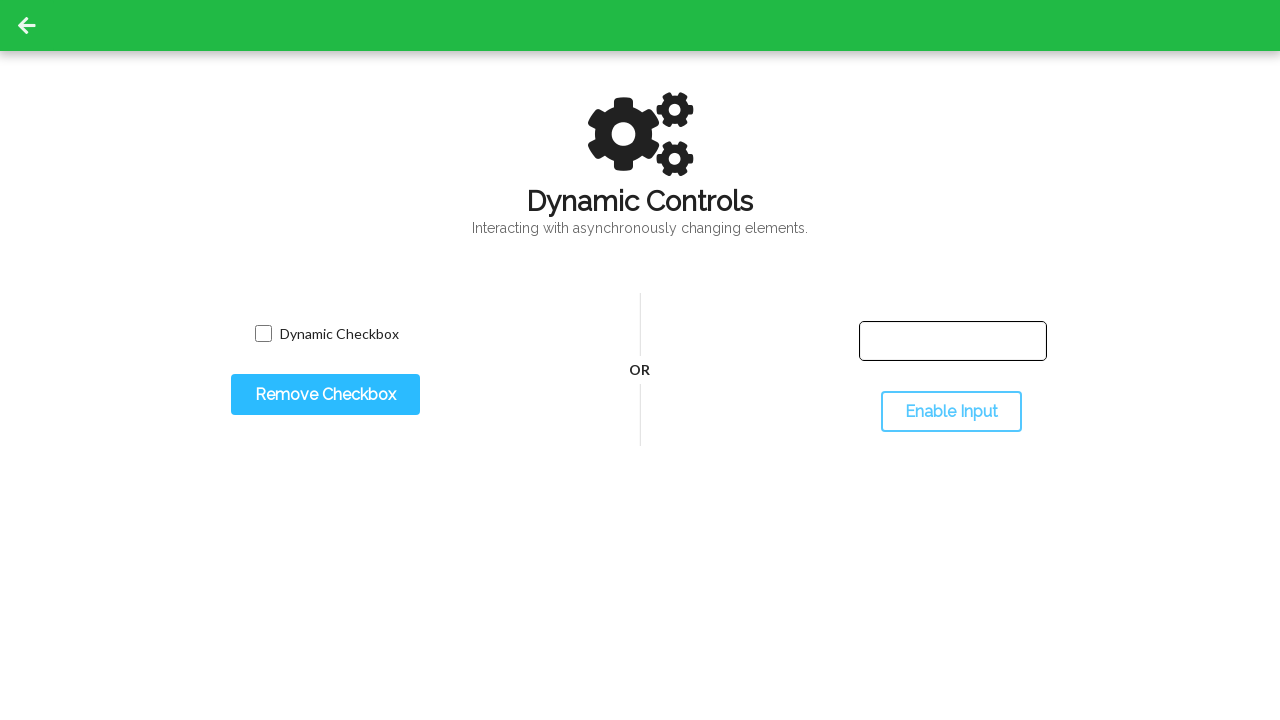

Verified checkbox is now visible
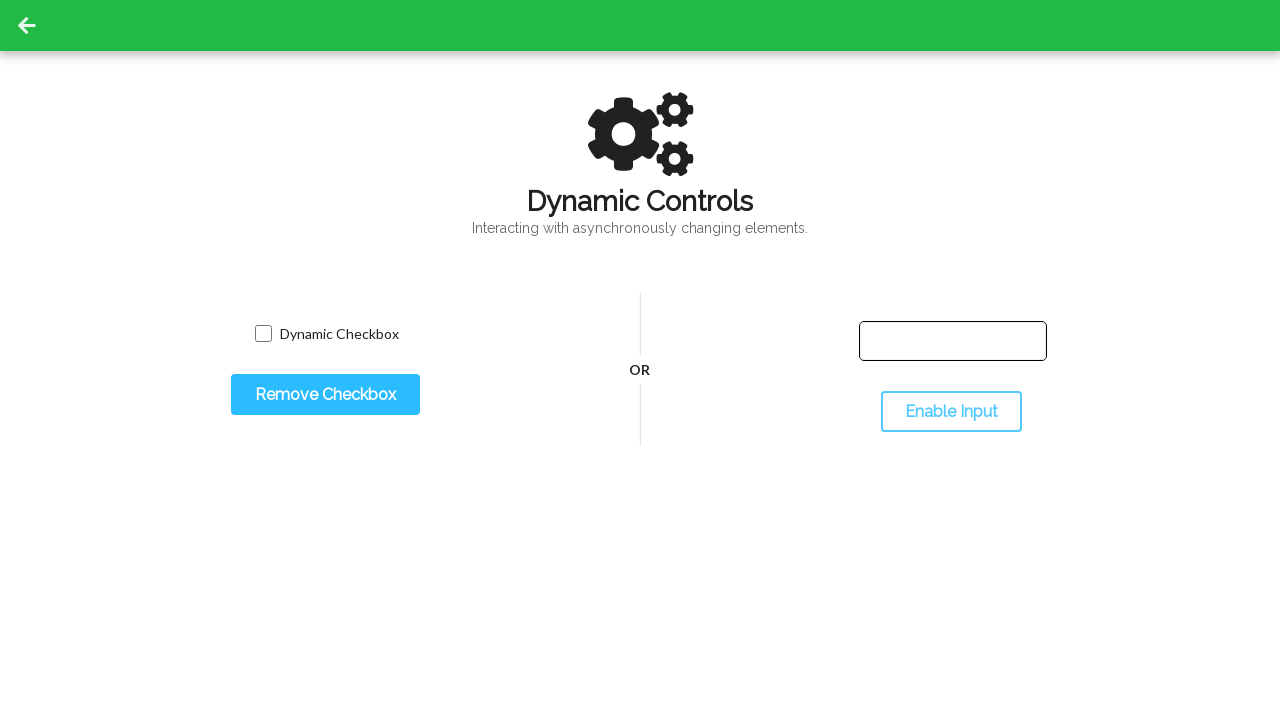

Clicked toggle button to hide the checkbox again at (325, 395) on #toggleCheckbox
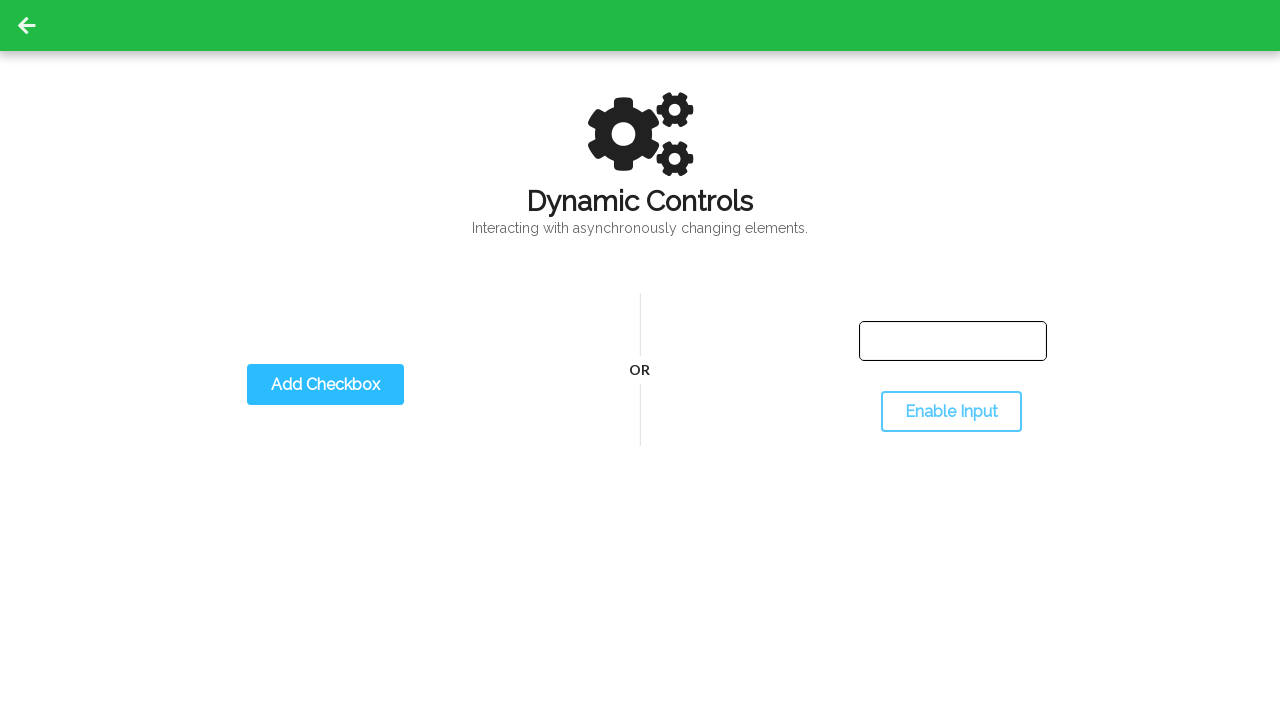

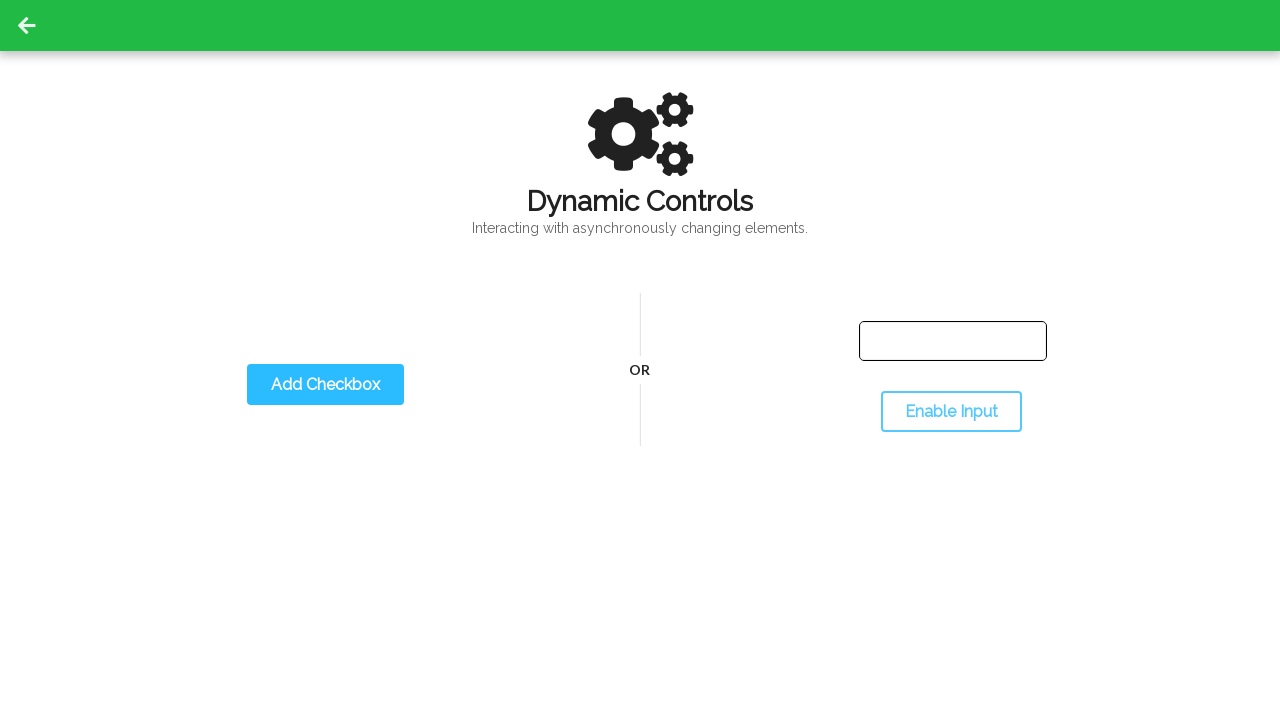